Navigates to EaseMyTrip travel booking website

Starting URL: https://www.easemytrip.com/

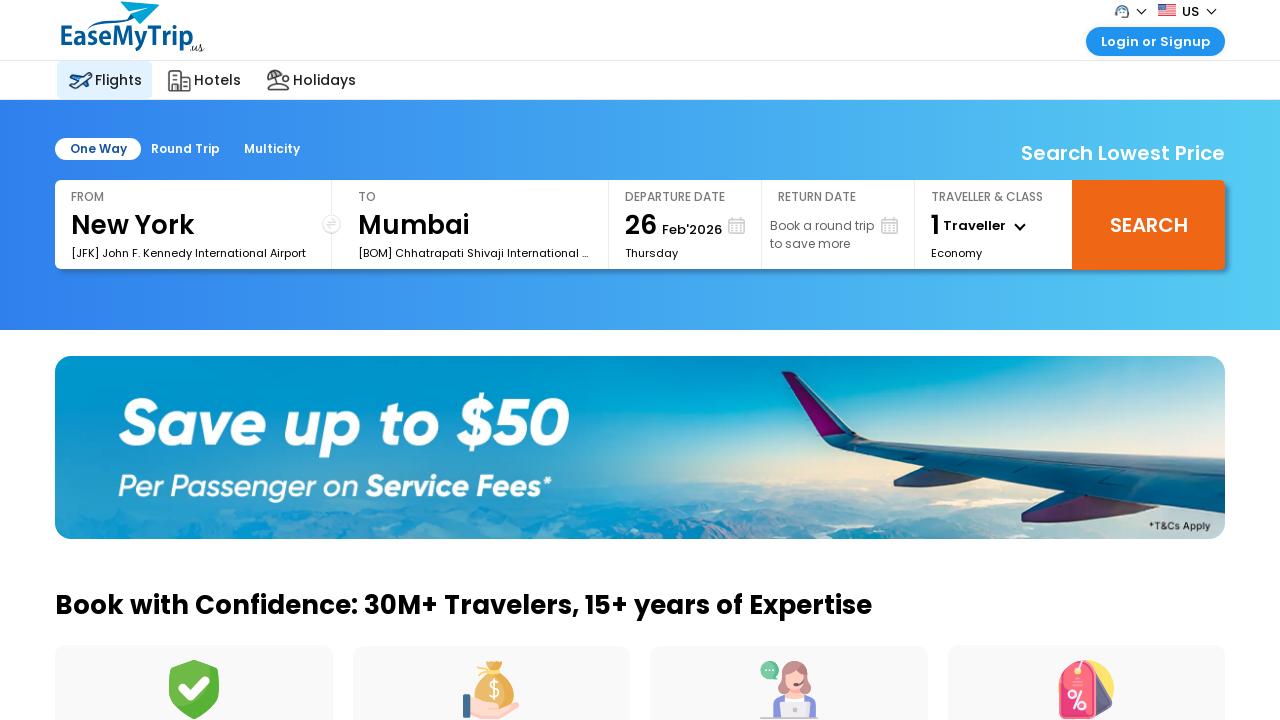

Navigated to EaseMyTrip travel booking website
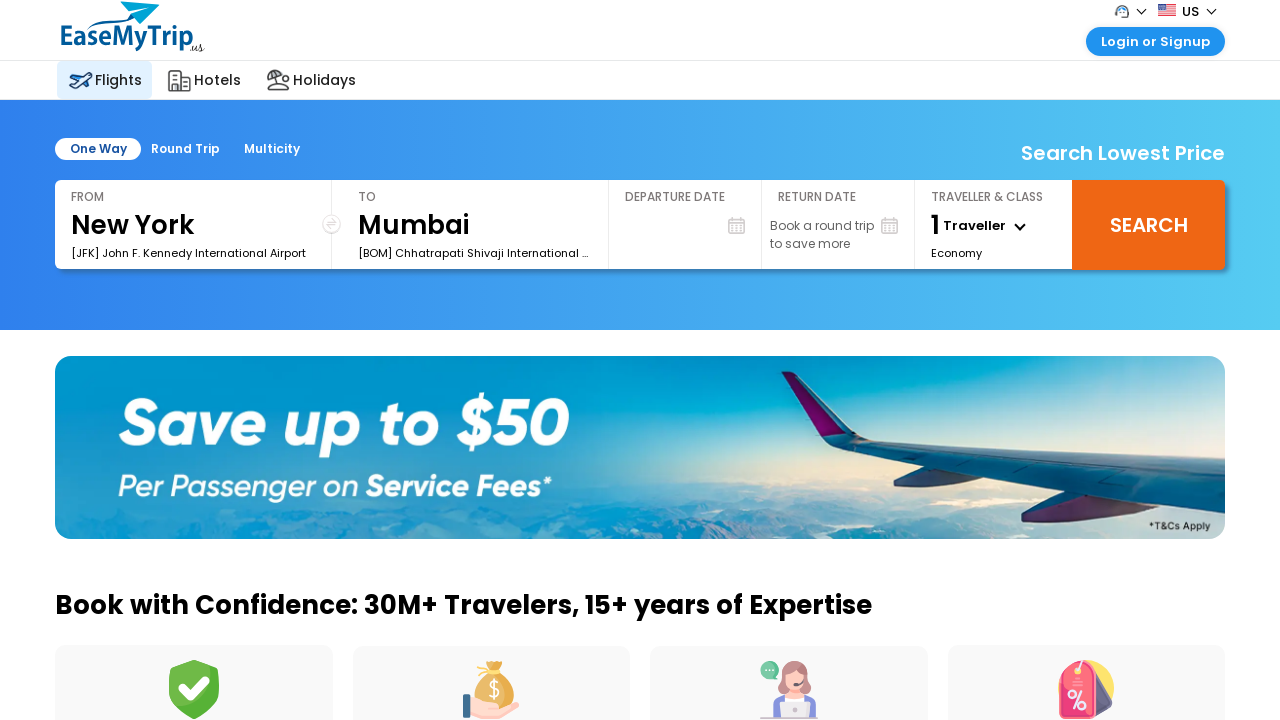

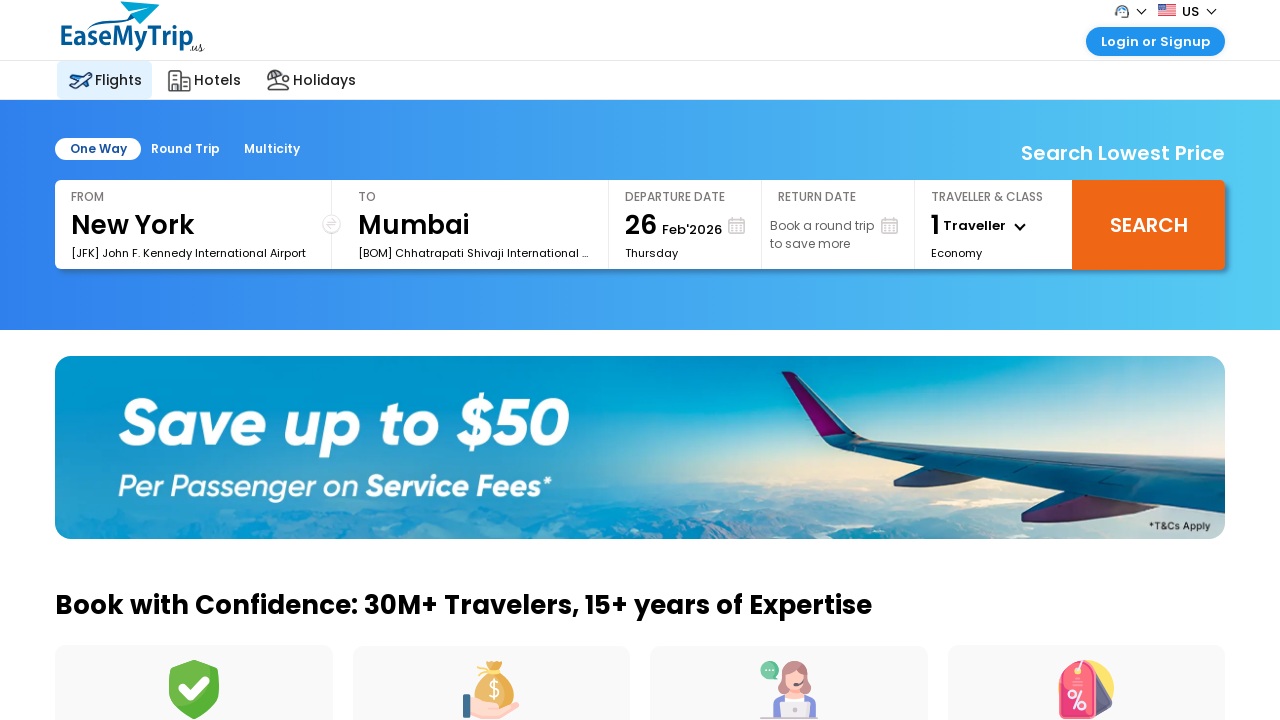